Tests filling a text field with a name and validates the input value is correctly set

Starting URL: http://antoniotrindade.com.br/treinoautomacao/elementsweb.html

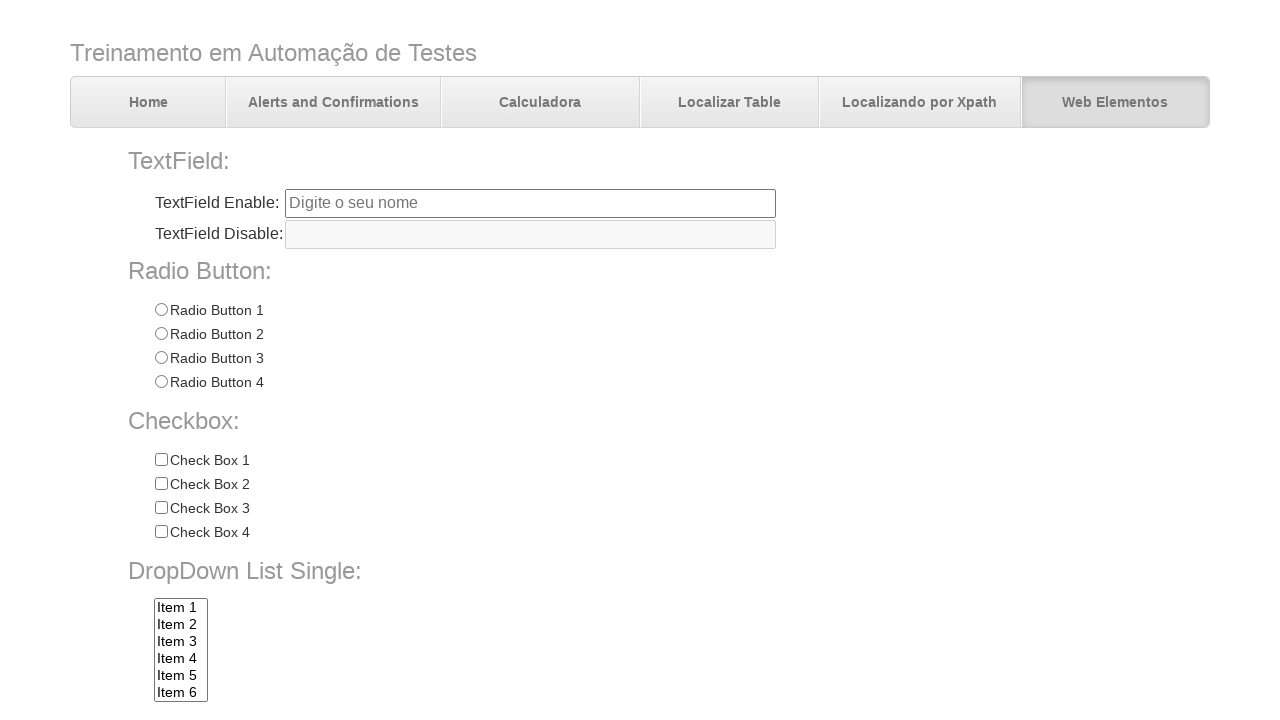

Navigated to elements web page
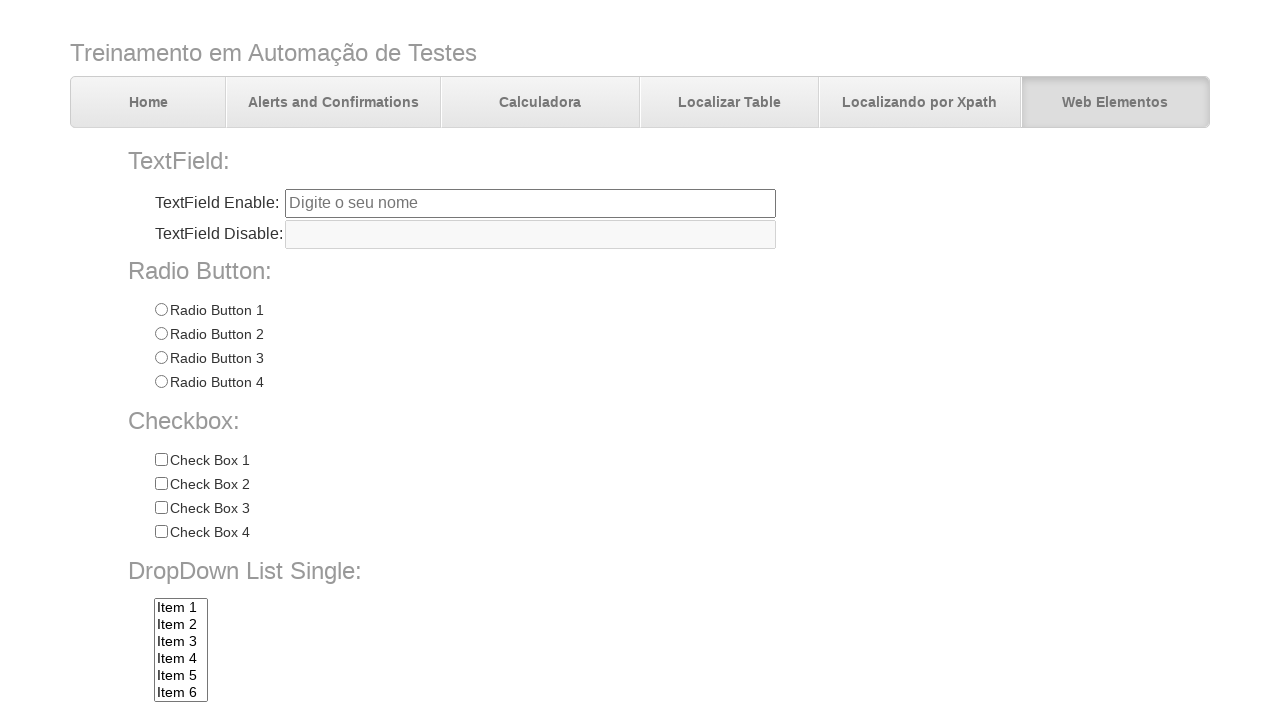

Filled name text field with 'Antônio' on input[name='txtbox1']
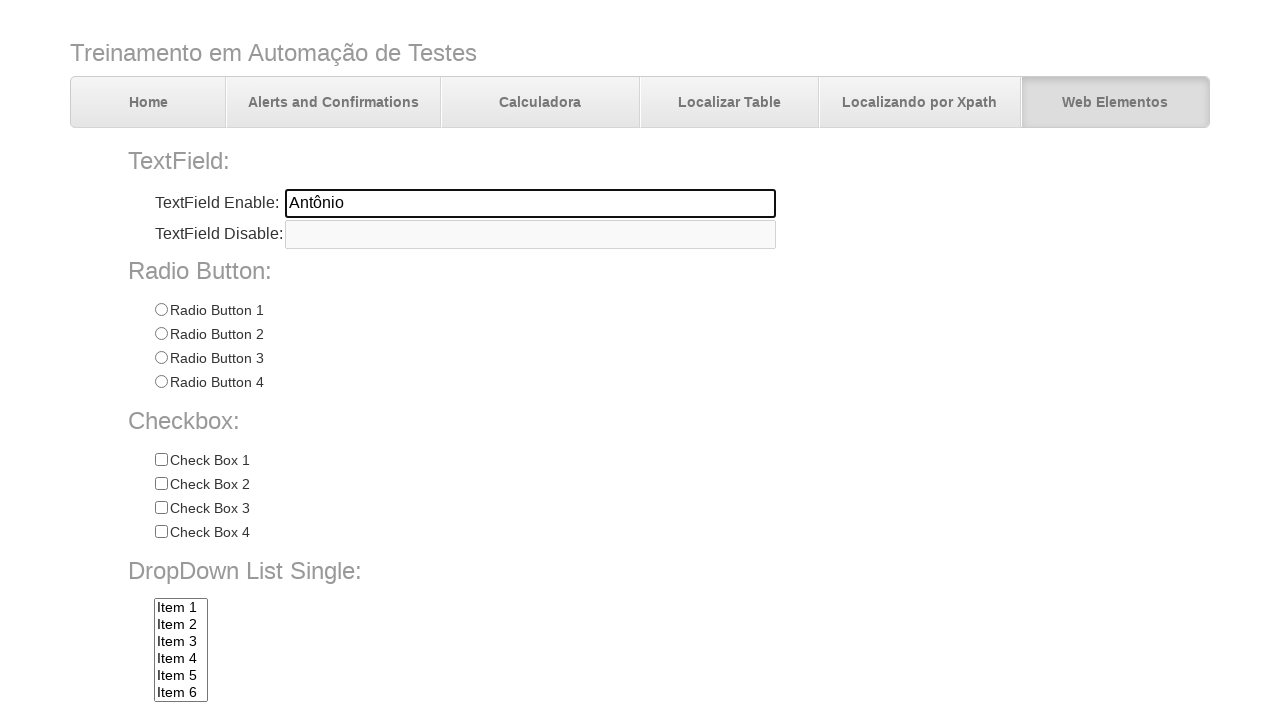

Validated that input value is correctly set to 'Antônio'
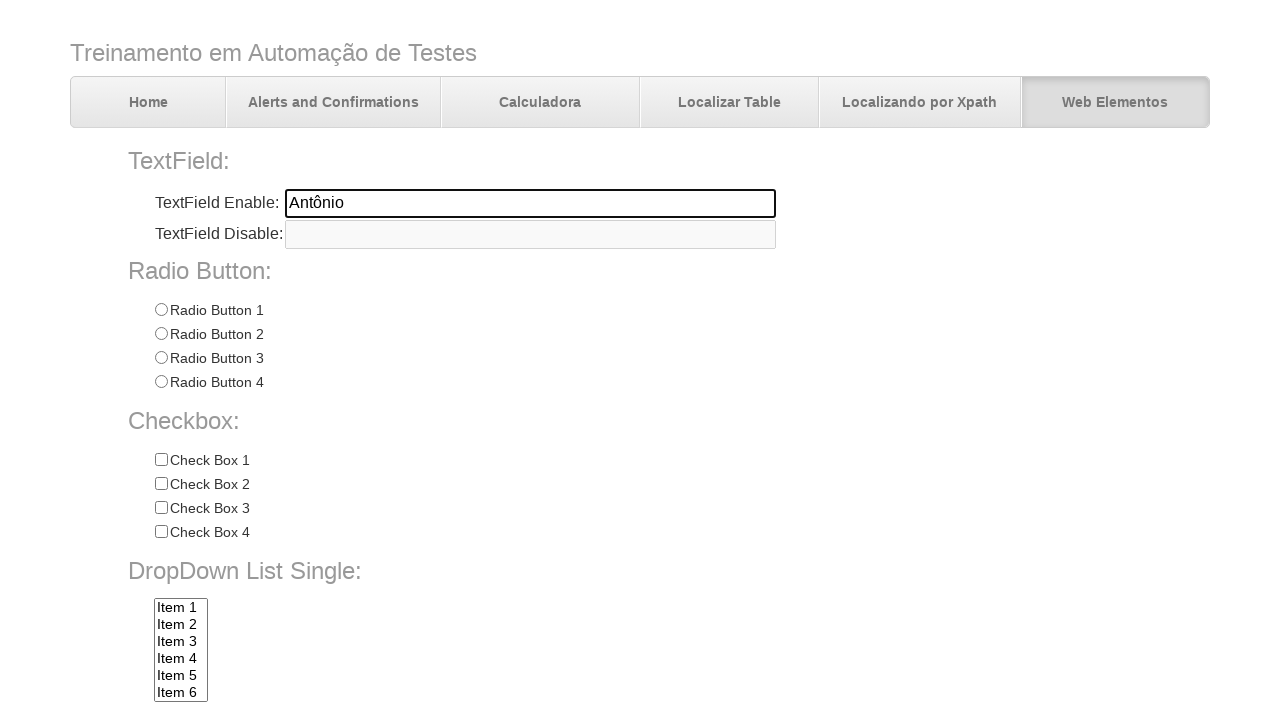

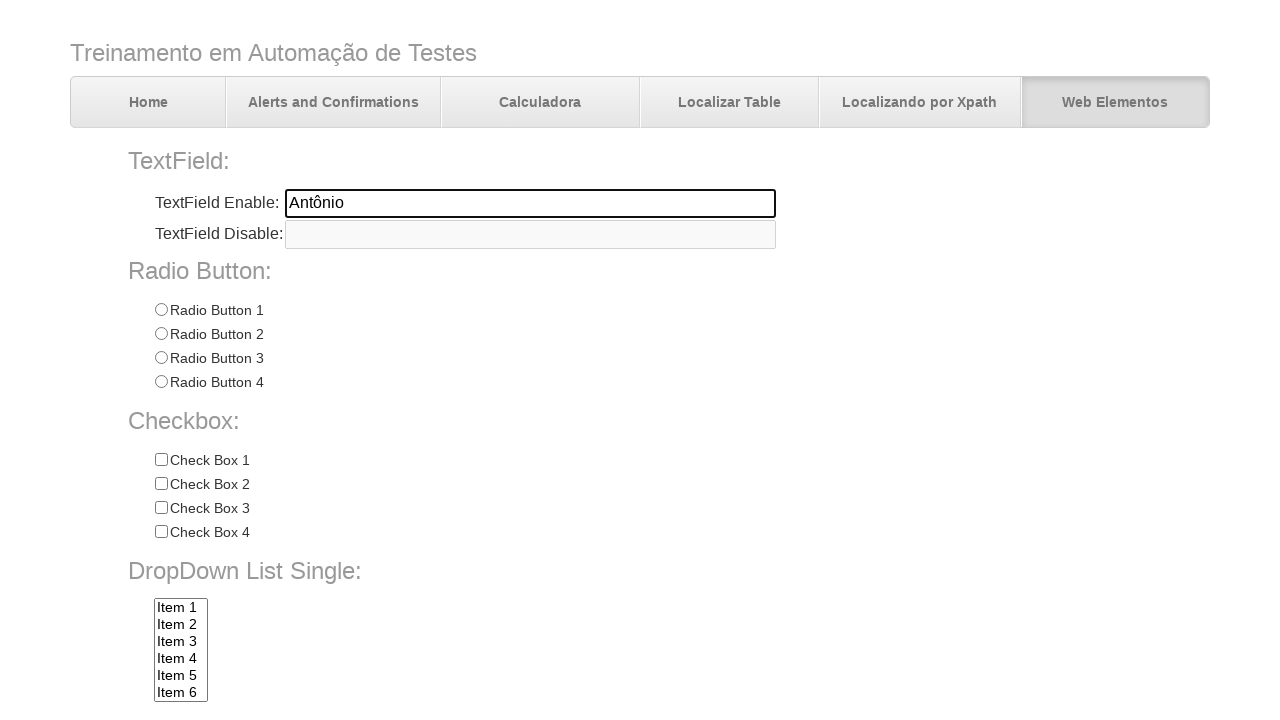